Tests jQuery UI menu navigation by hovering over menu items and downloading a PDF file through nested menu interactions

Starting URL: https://the-internet.herokuapp.com/jqueryui/menu#

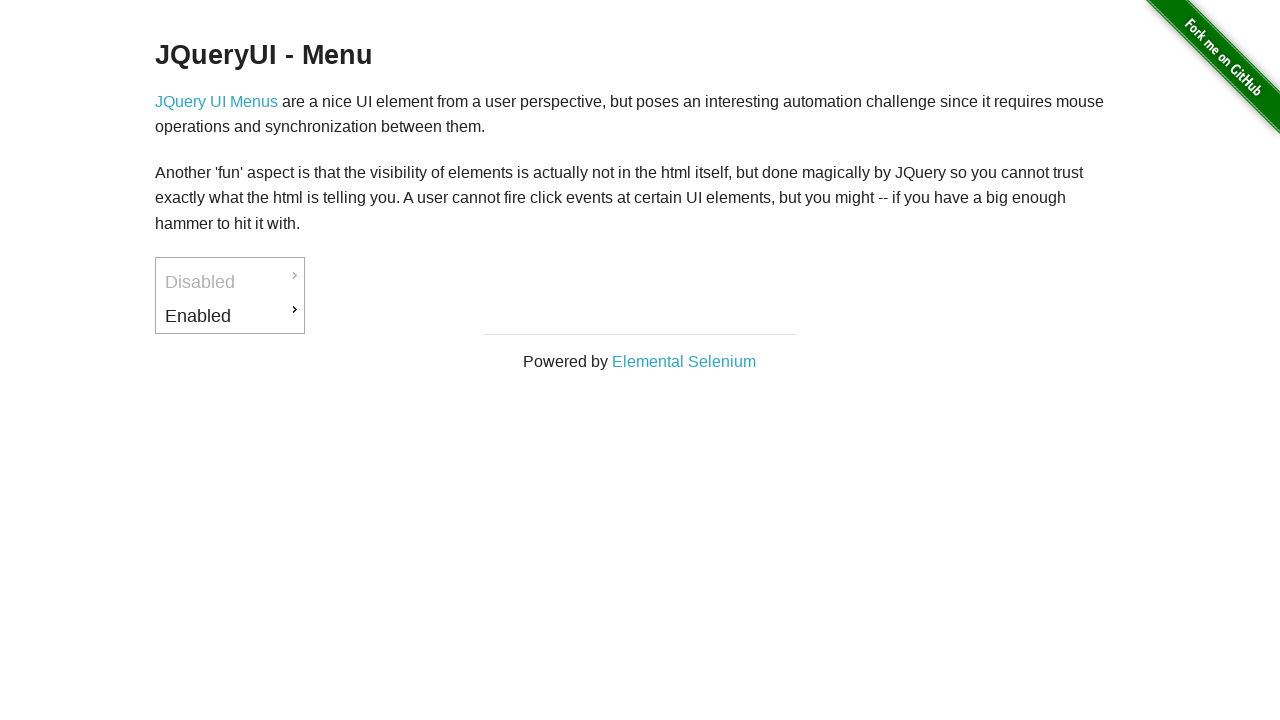

Hovered over 'Enabled' menu item at (230, 316) on a:text('Enabled')
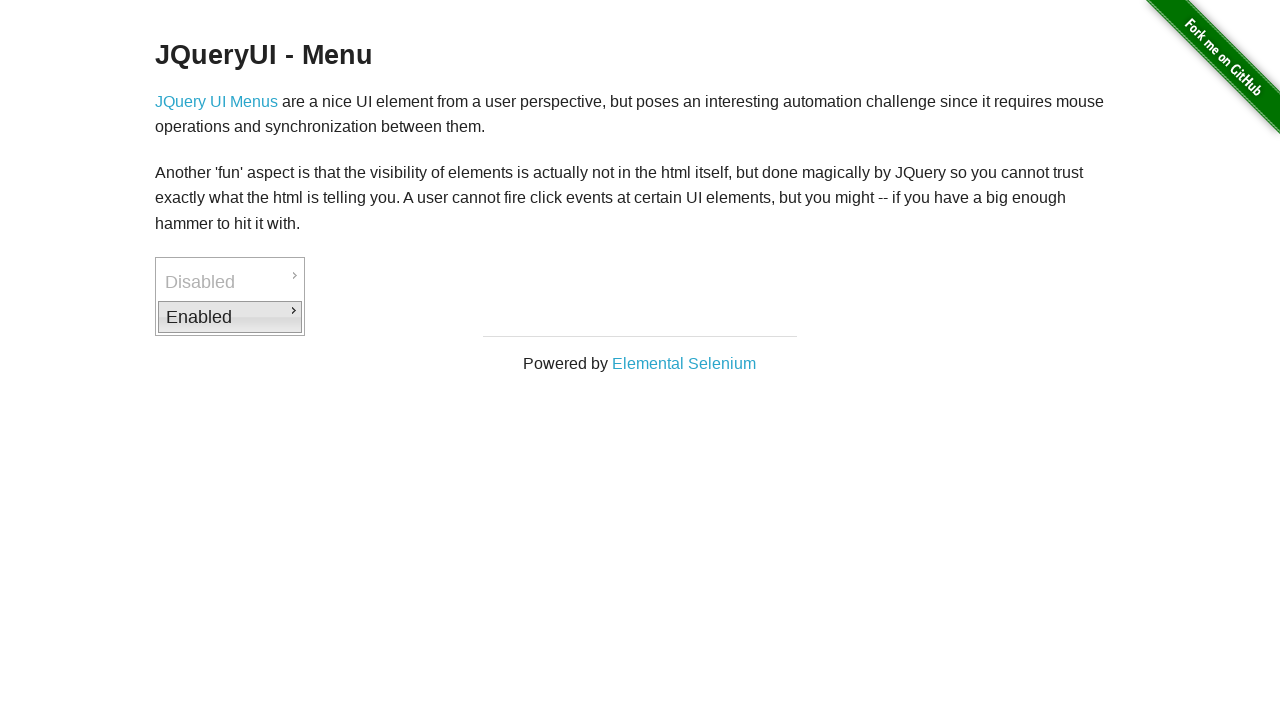

Hovered over 'Downloads' submenu item at (376, 319) on a:text('Downloads')
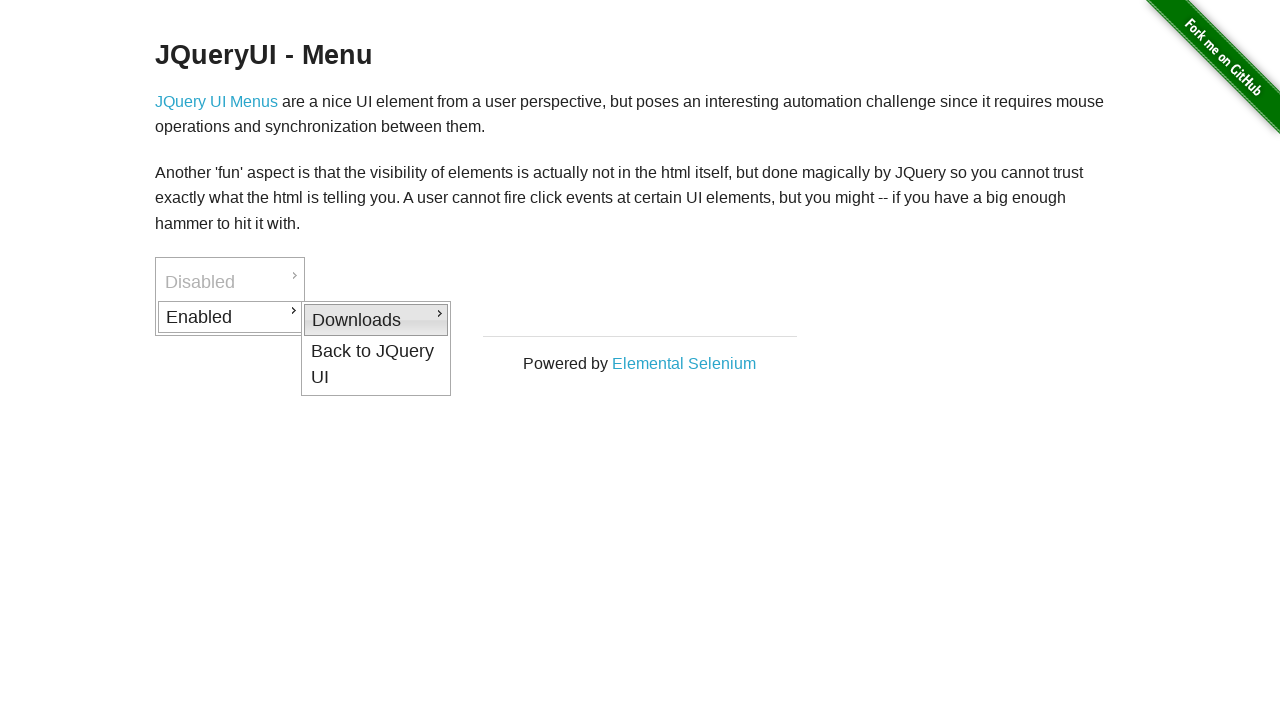

Clicked on 'PDF' option to trigger download at (522, 322) on a:text('PDF')
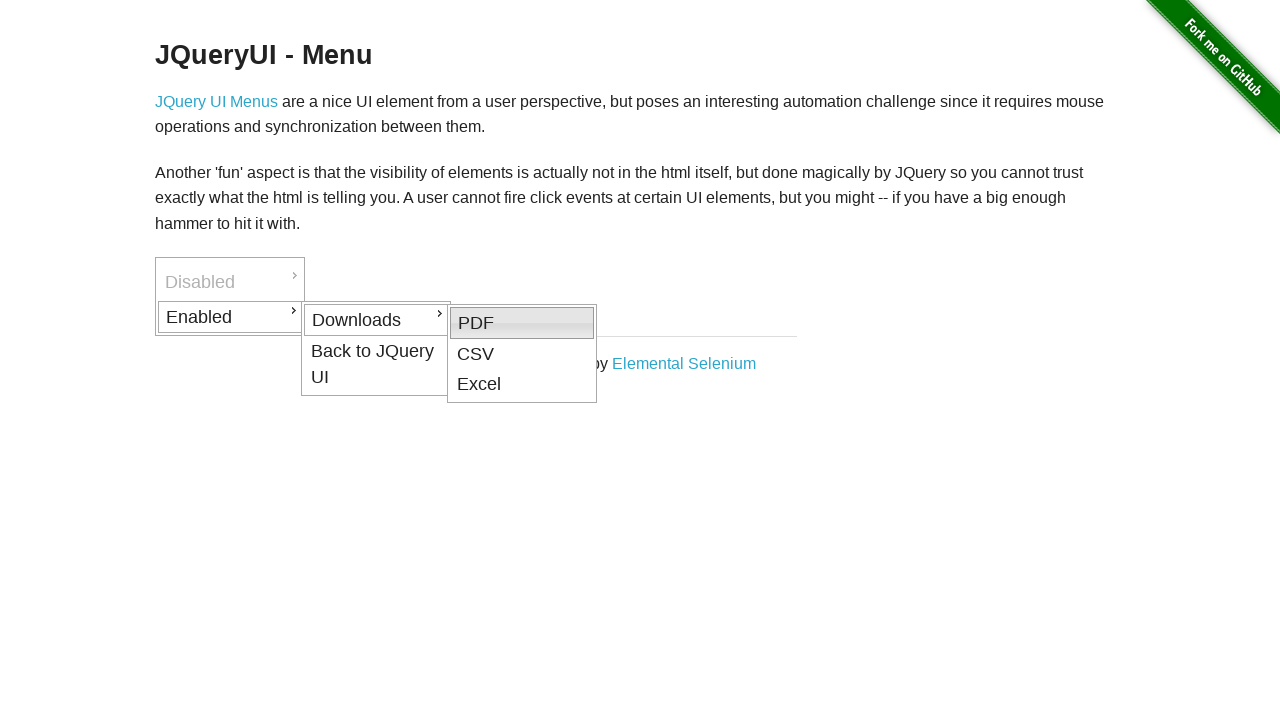

Waited 2 seconds for download to initiate
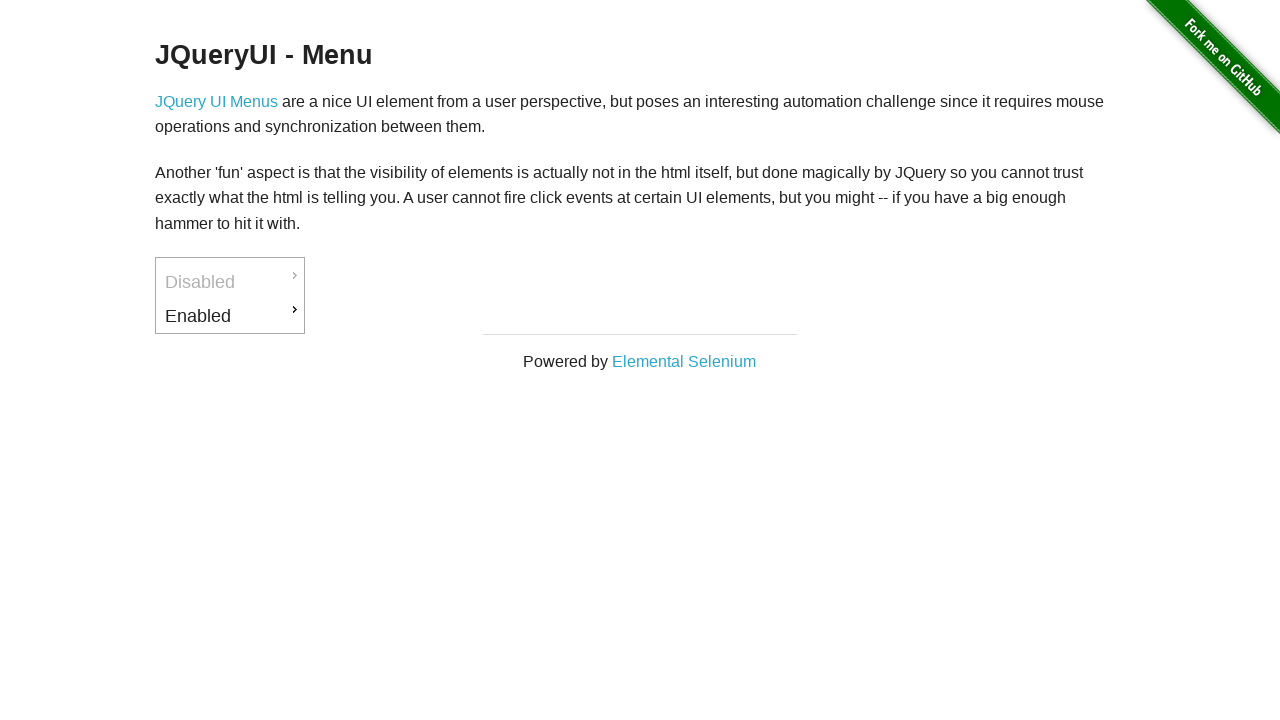

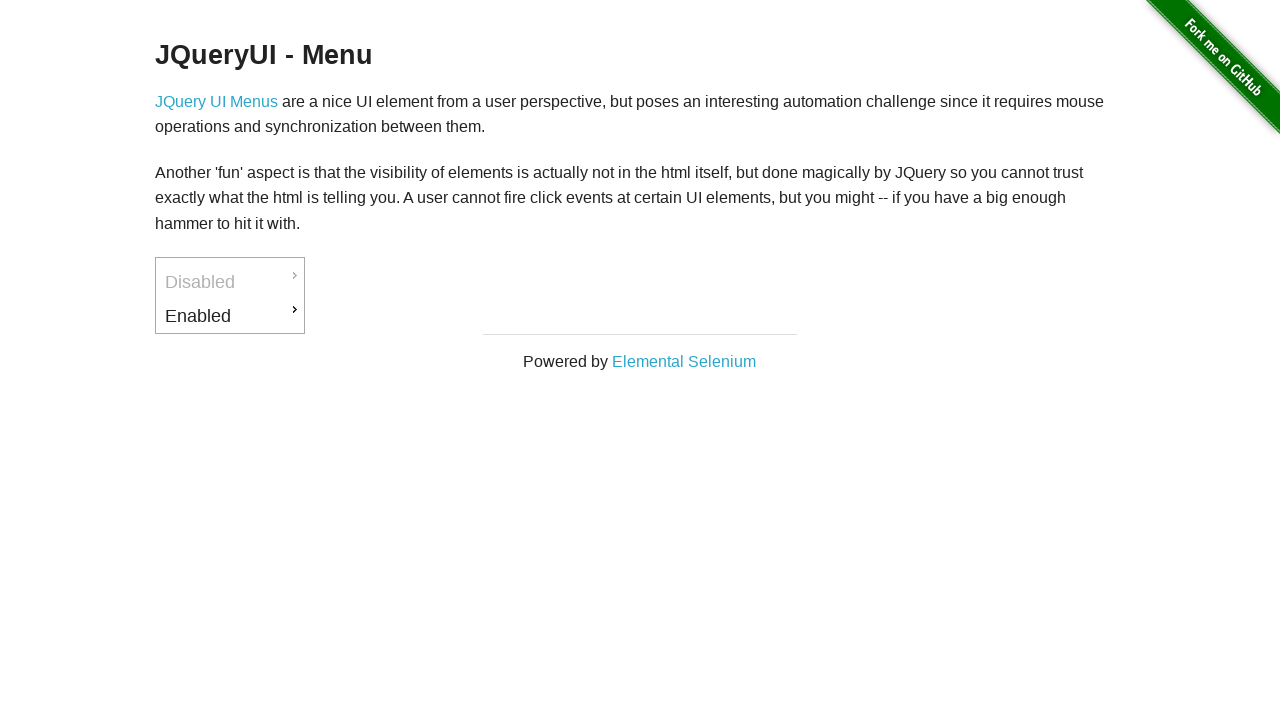